Navigates to the OrangeHRM login page and verifies the page loads successfully by checking the URL and title are accessible.

Starting URL: https://opensource-demo.orangehrmlive.com/web/index.php/auth/login

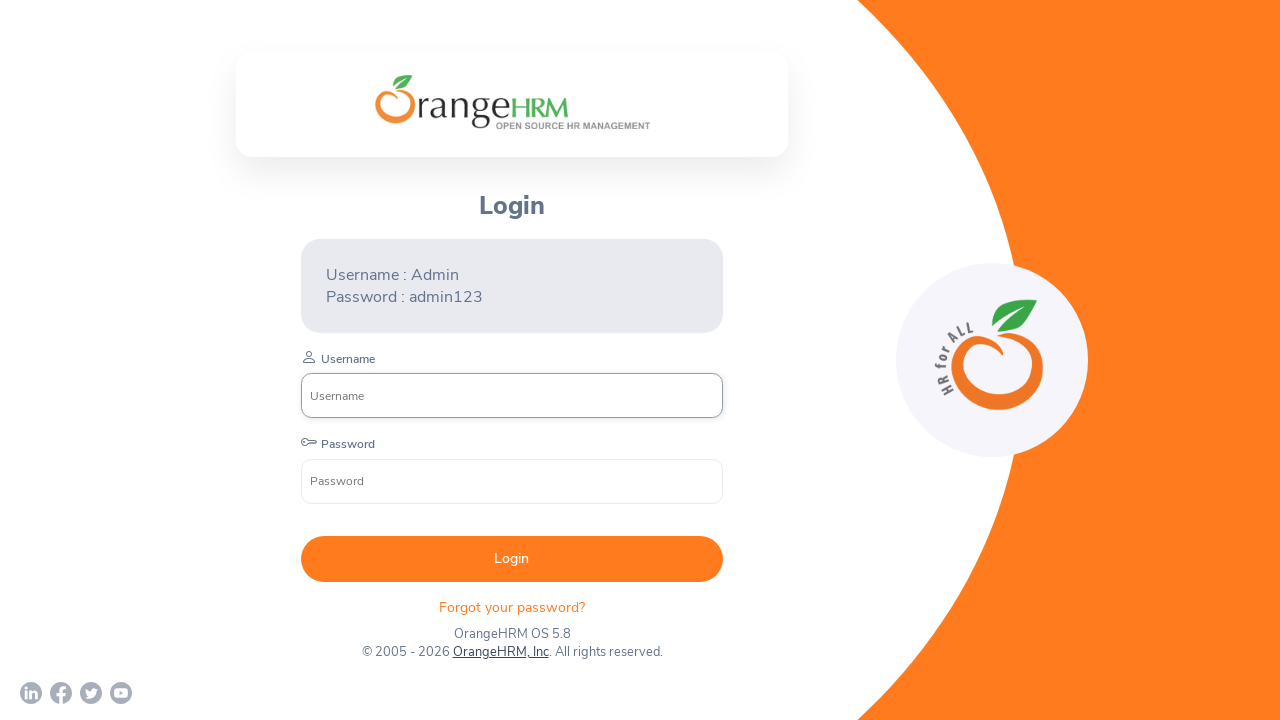

Set viewport size to 1920x1080
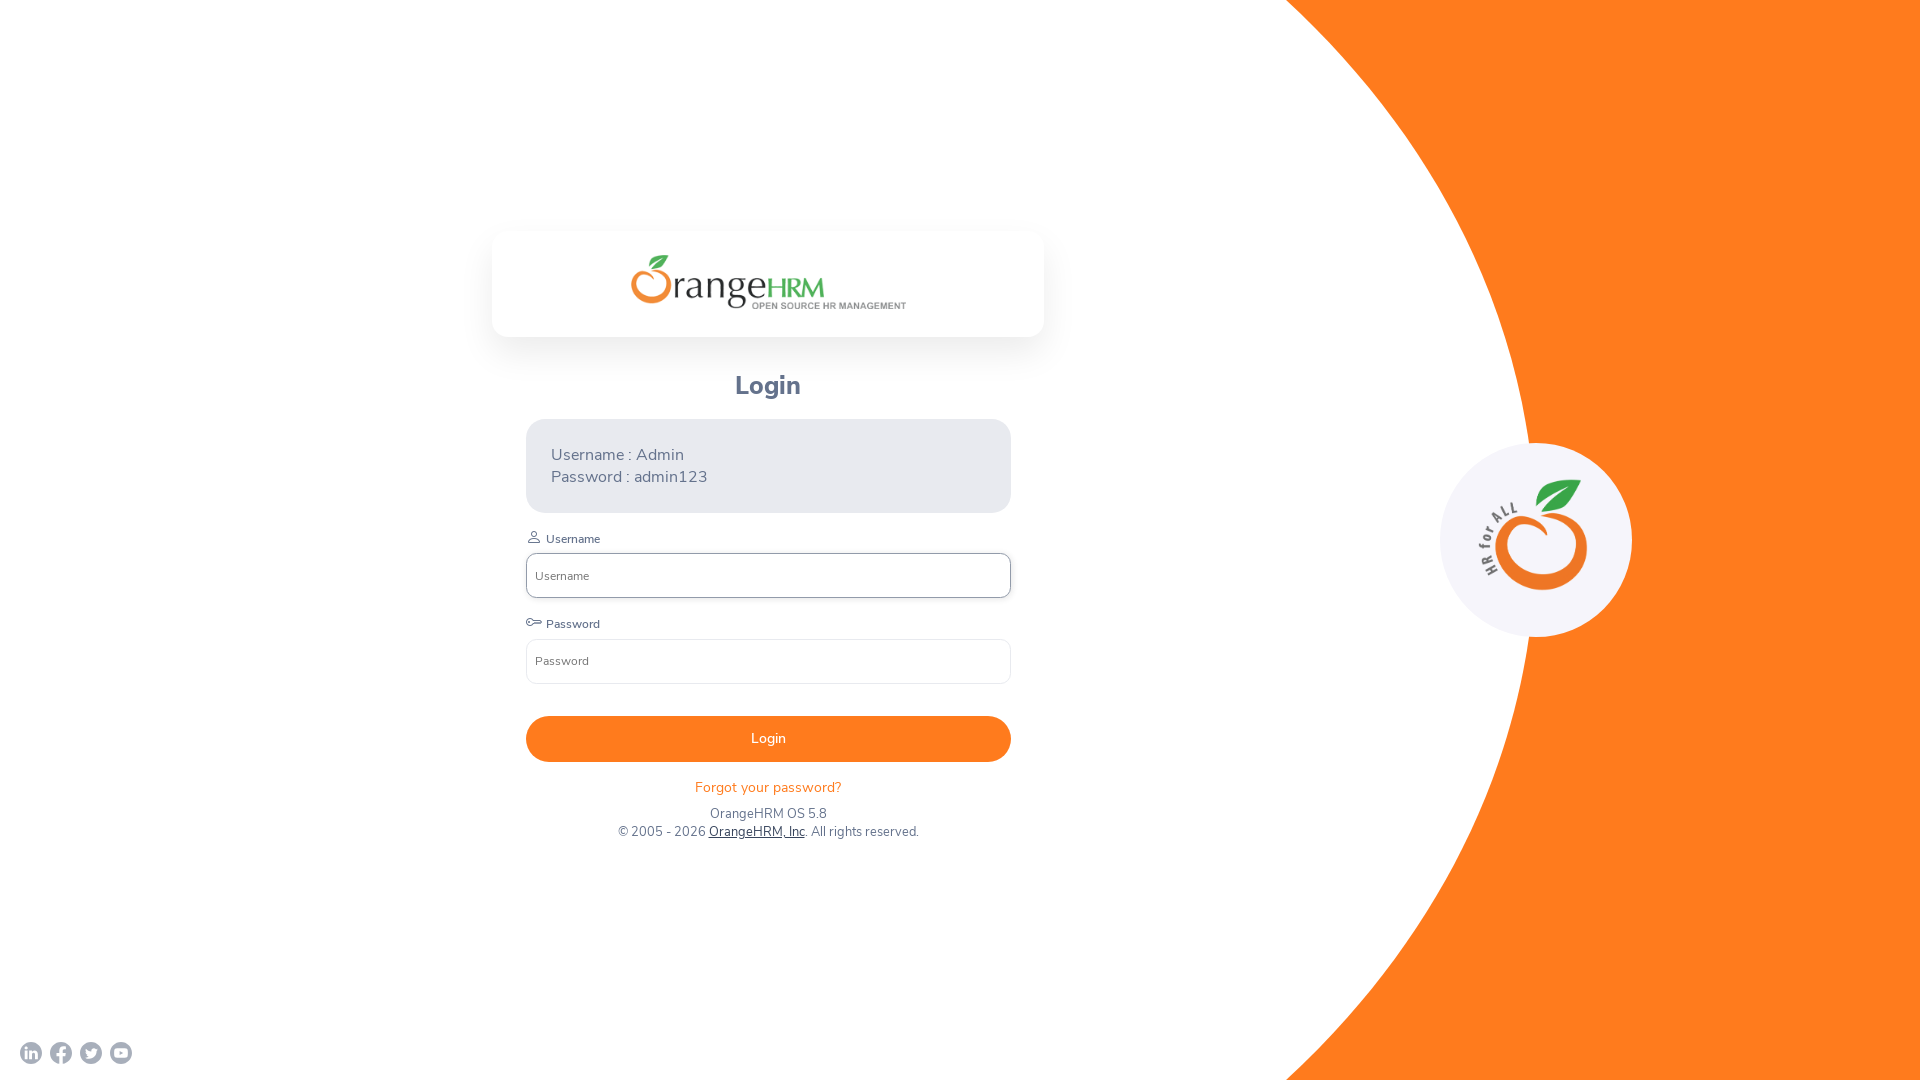

Page loaded with networkidle state
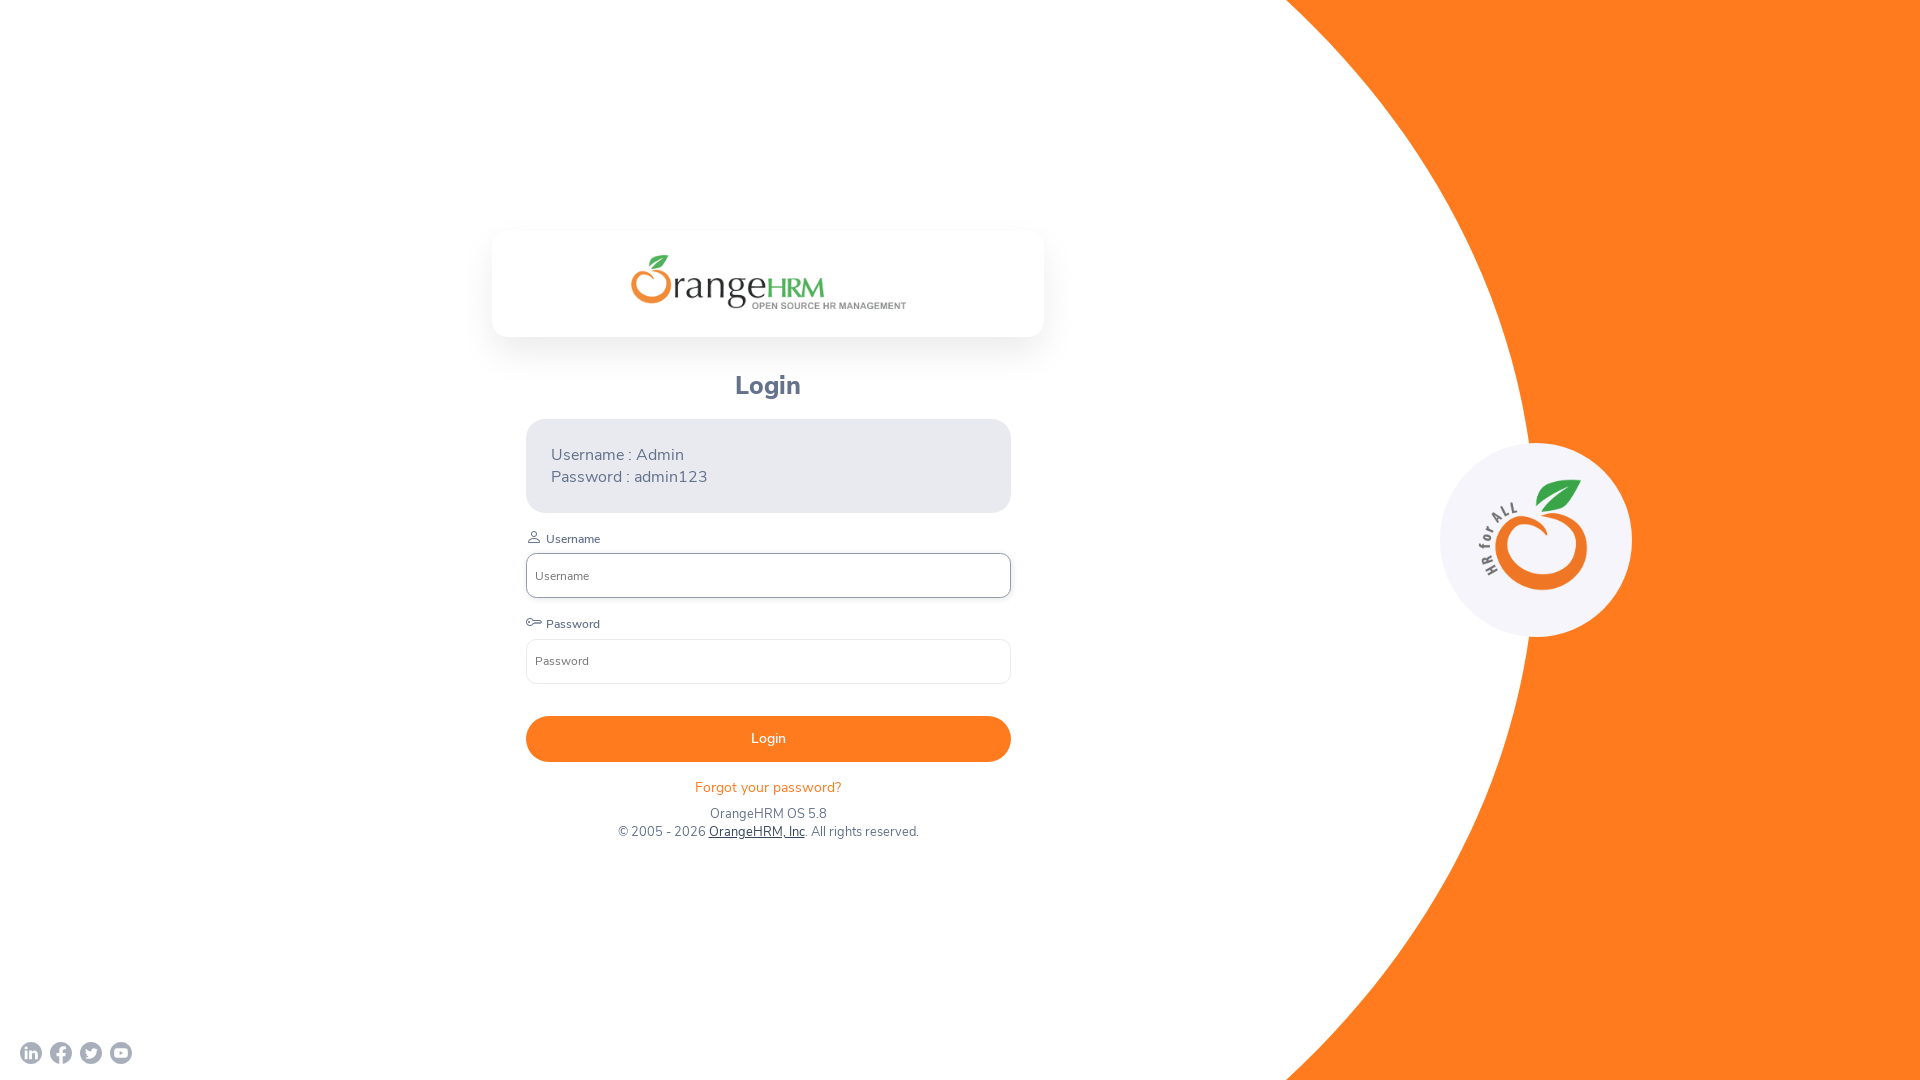

Verified URL contains 'auth/login' path
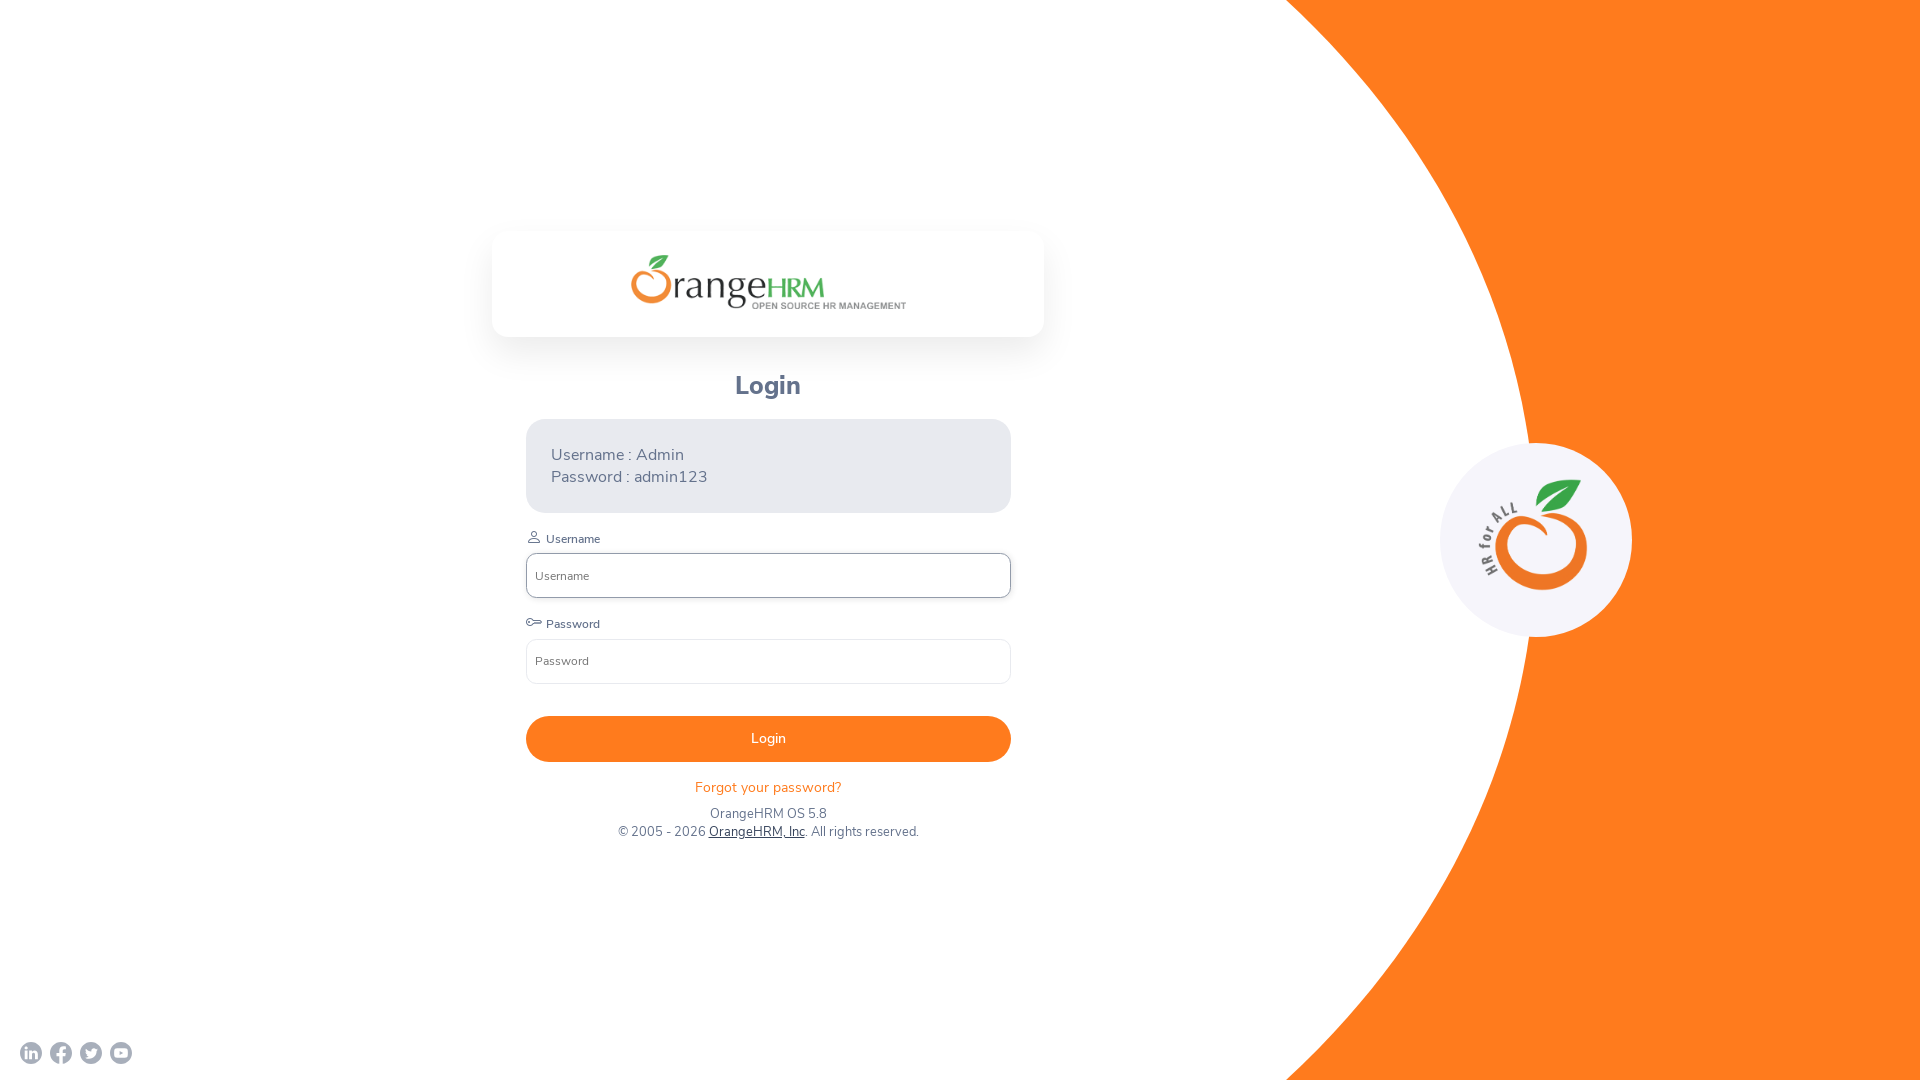

Retrieved page title
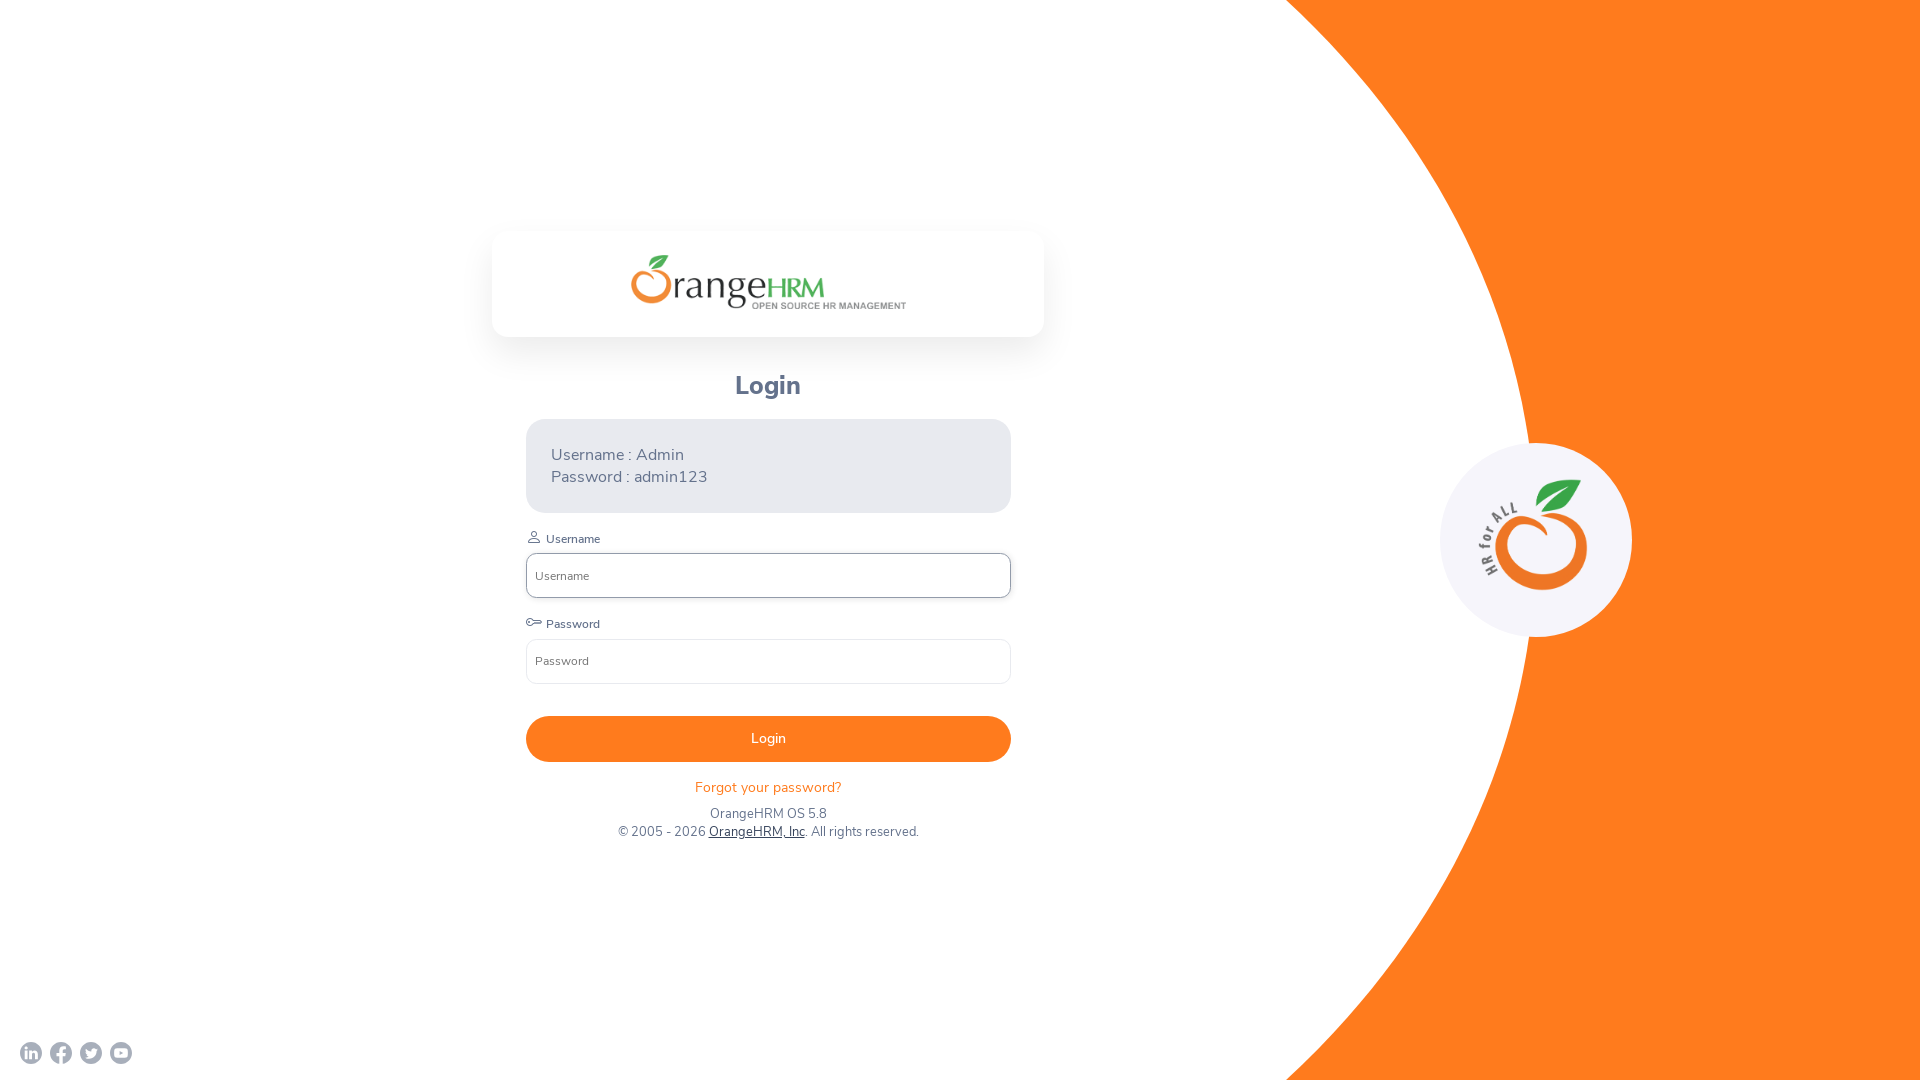

Verified page title is present and not empty
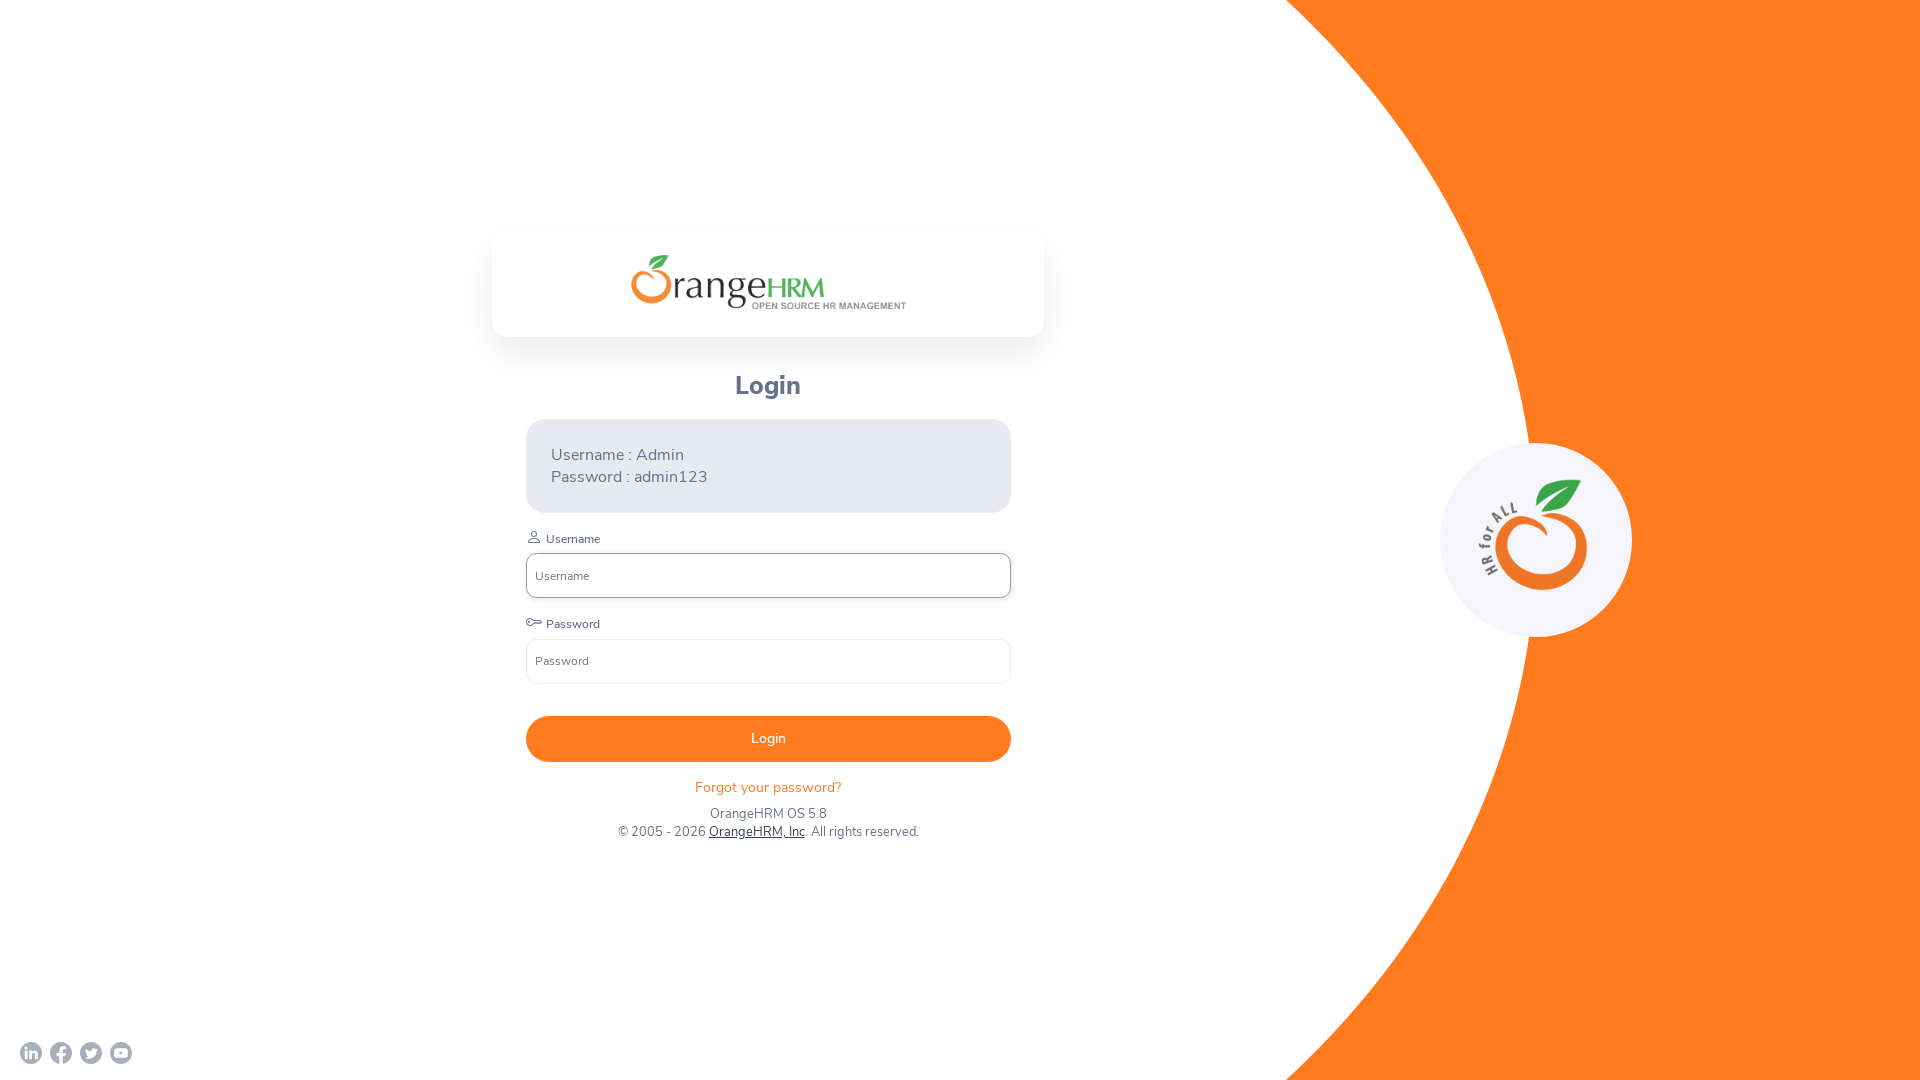

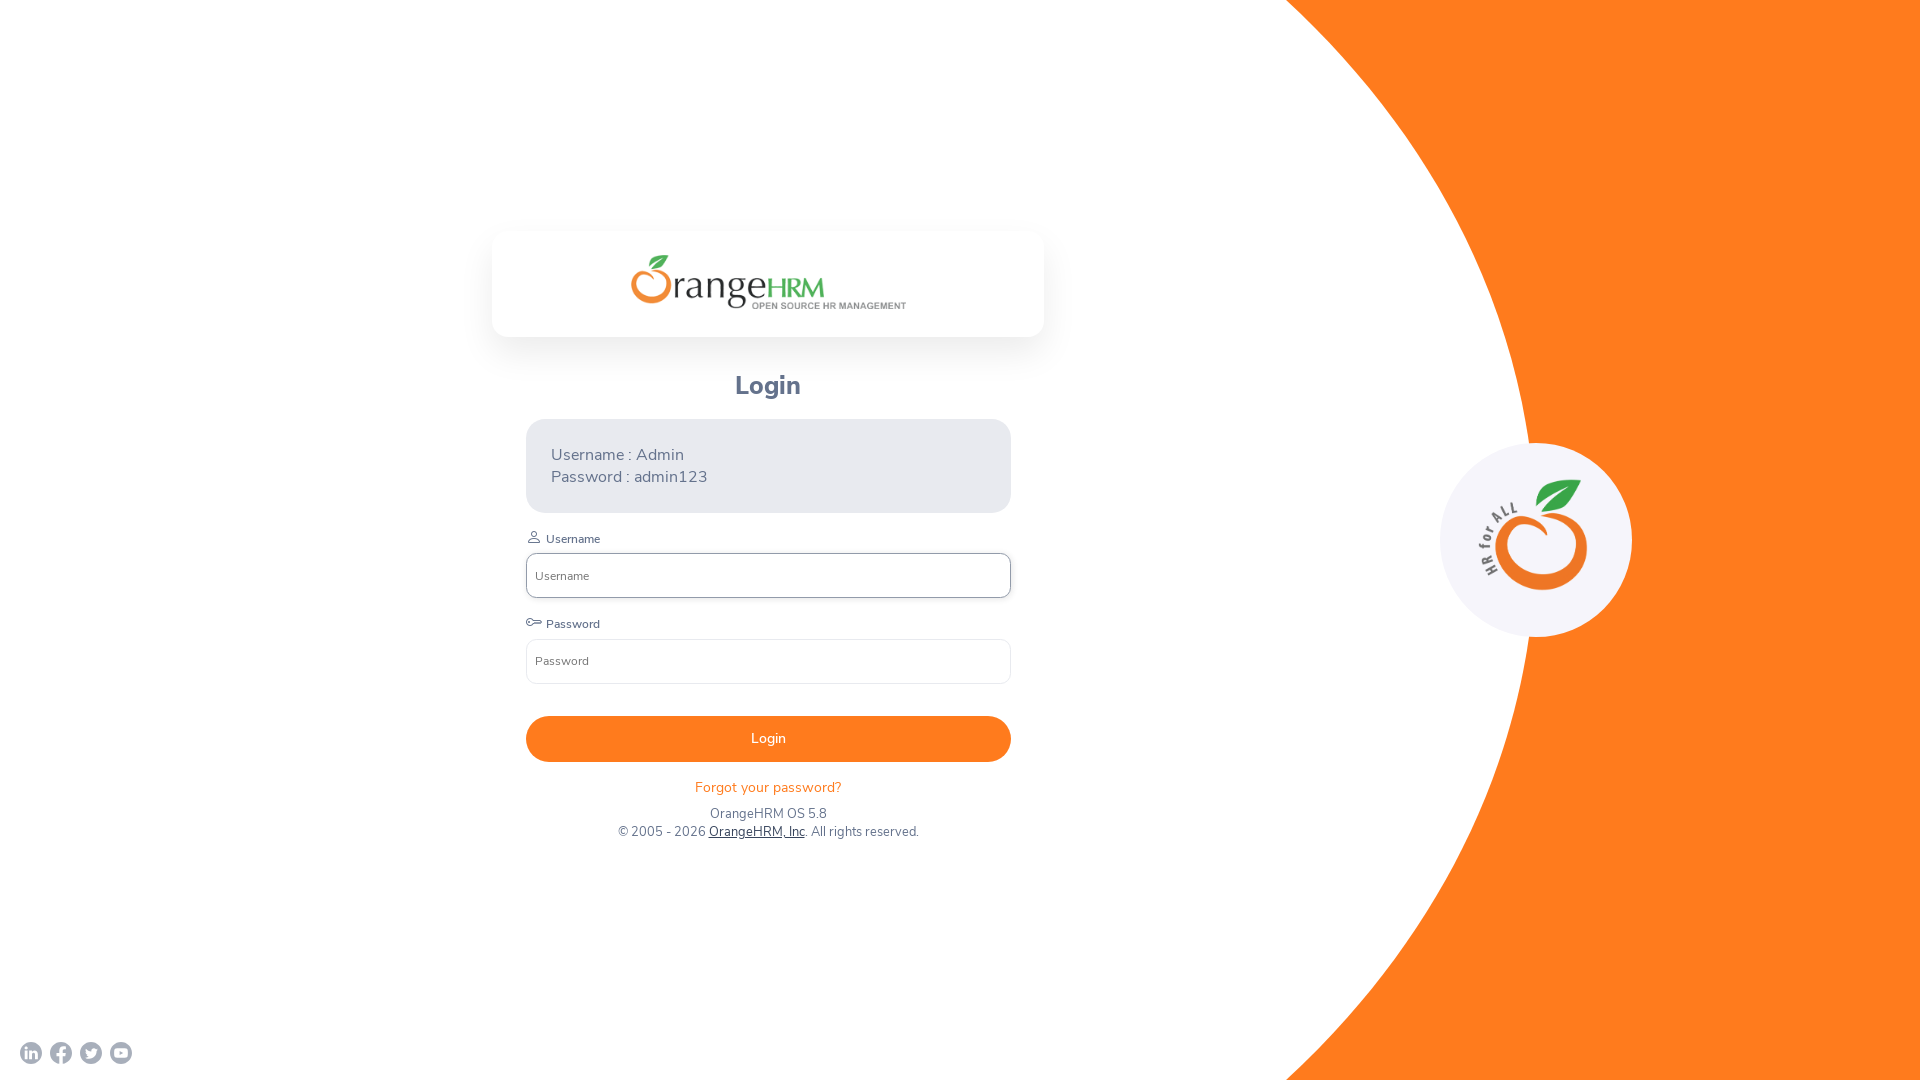